Tests the Add/Remove Elements page by verifying page text and title, then clicks a link to navigate to the Electronics Products page.

Starting URL: https://testotomasyonu.com/addremove/

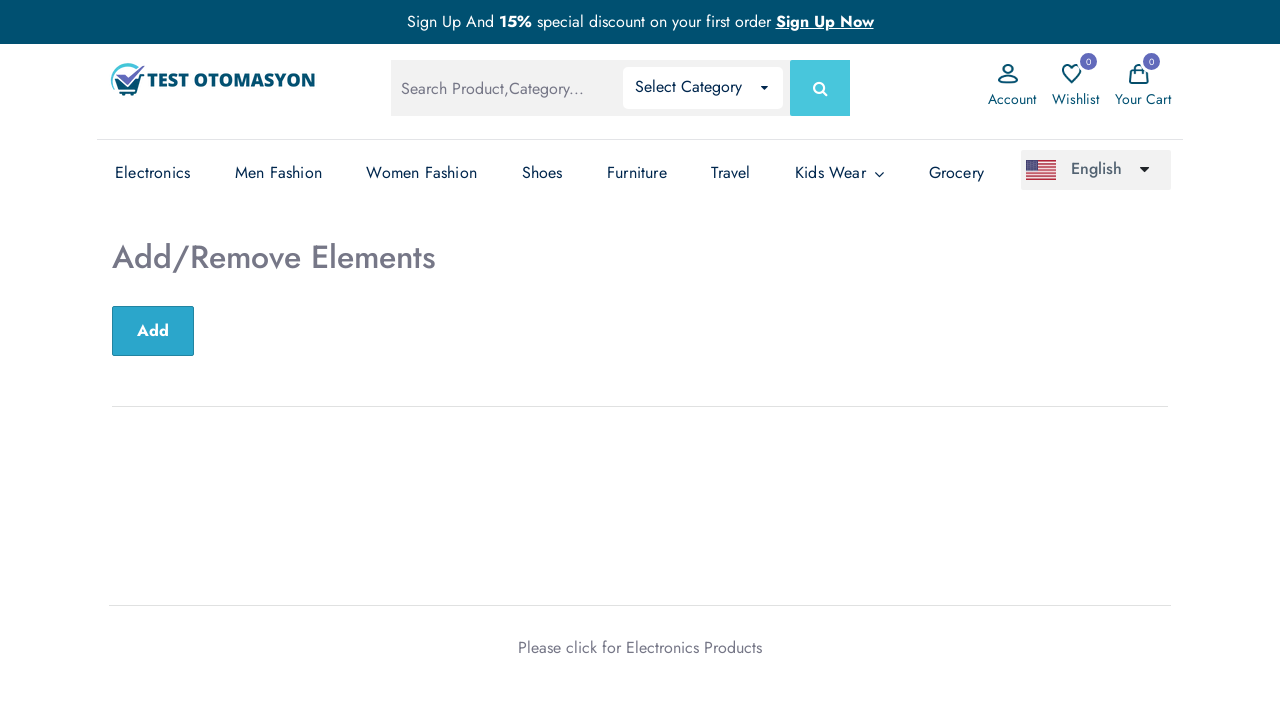

Verified h2 element contains 'Add/Remove' text
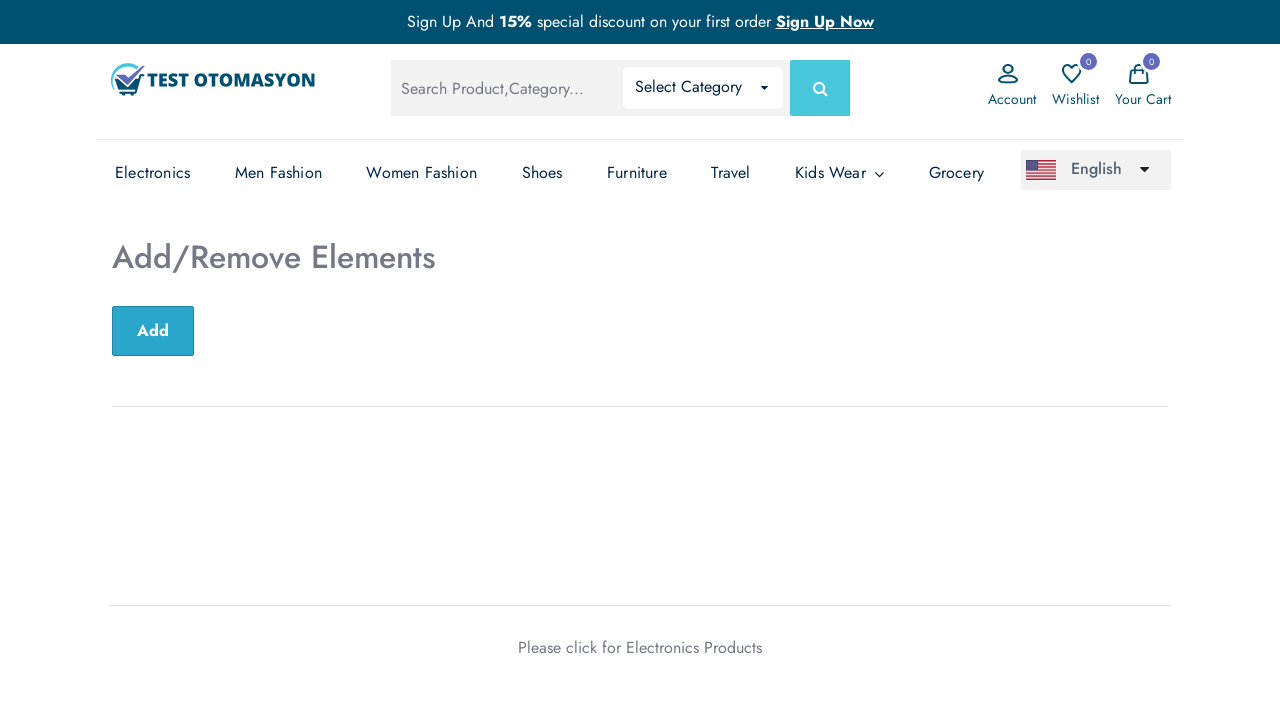

Verified page title contains 'Test Otomasyonu'
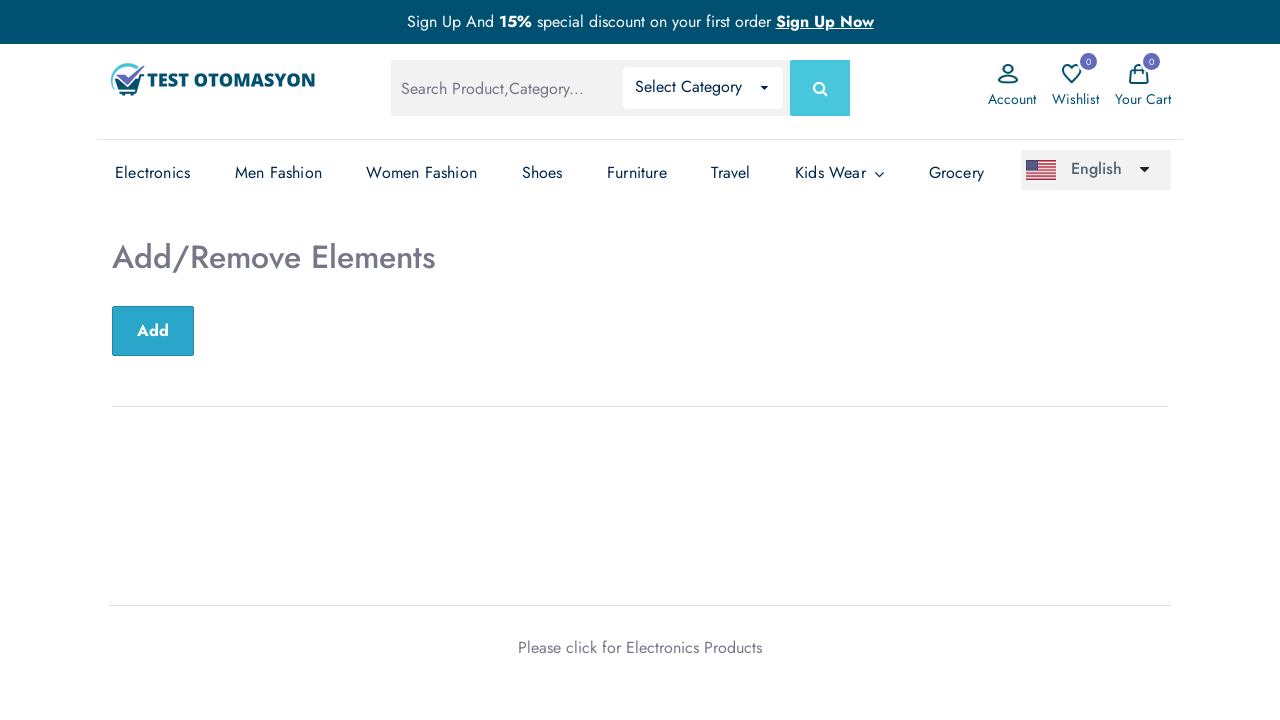

Clicked on 'Please click for Electronics Products' link at (640, 648) on //*[text()='Please click for ']
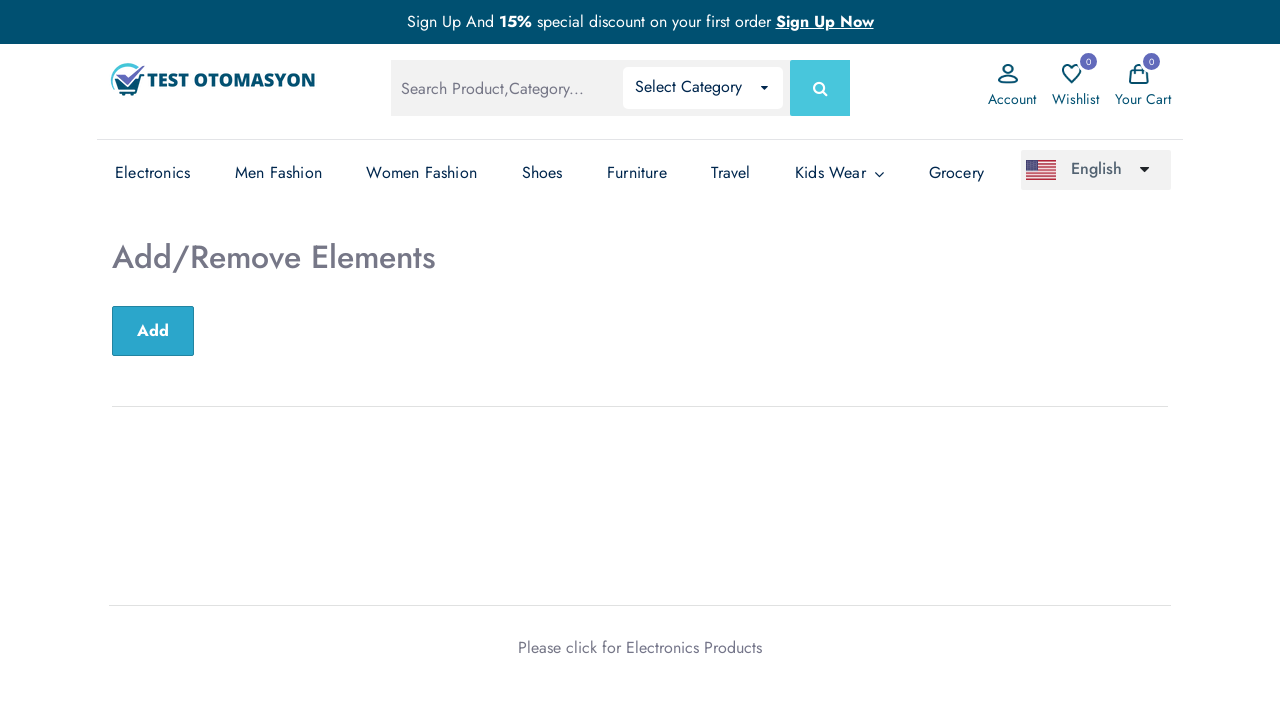

Waited for page load state to complete
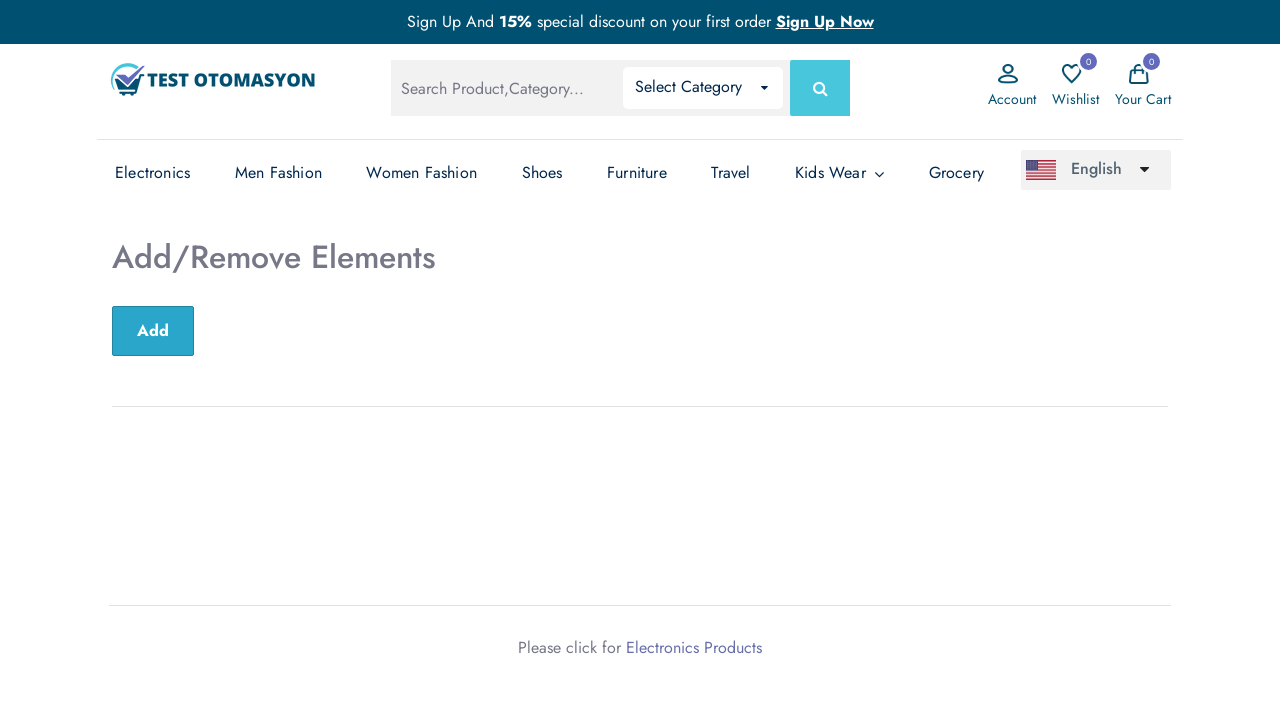

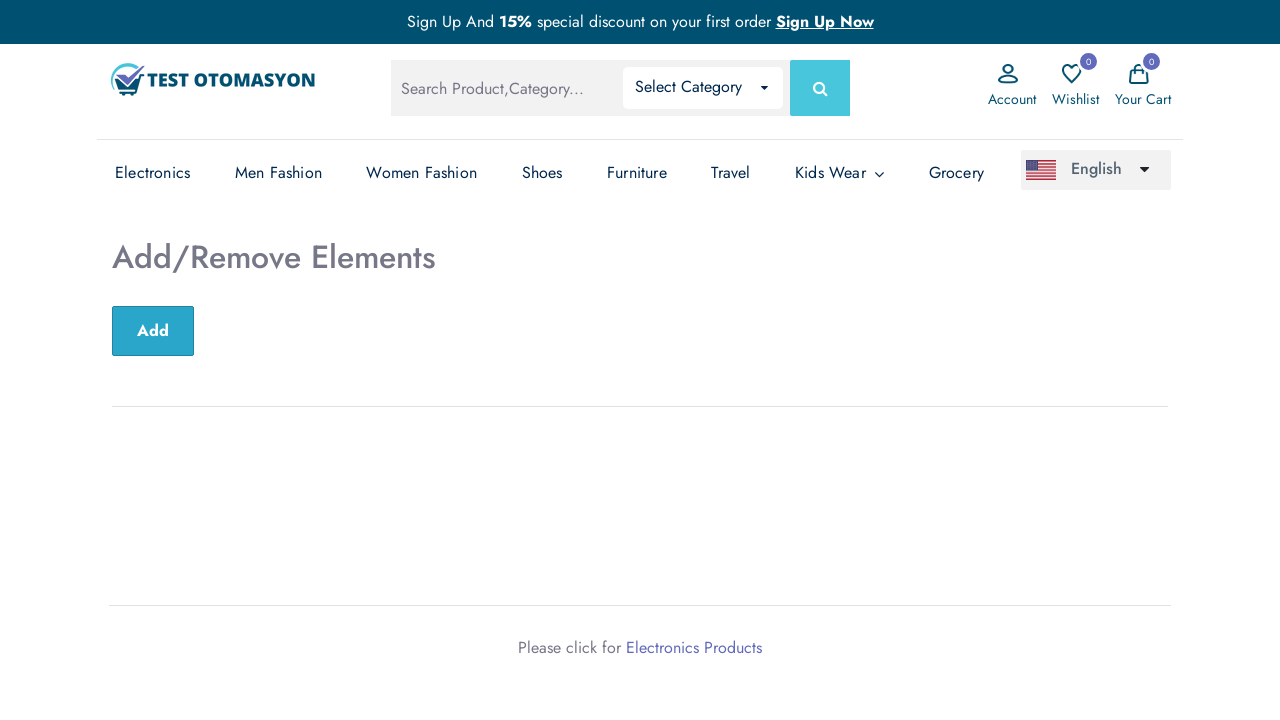